Navigates to JavaScript onload event error page

Starting URL: https://the-internet.herokuapp.com/

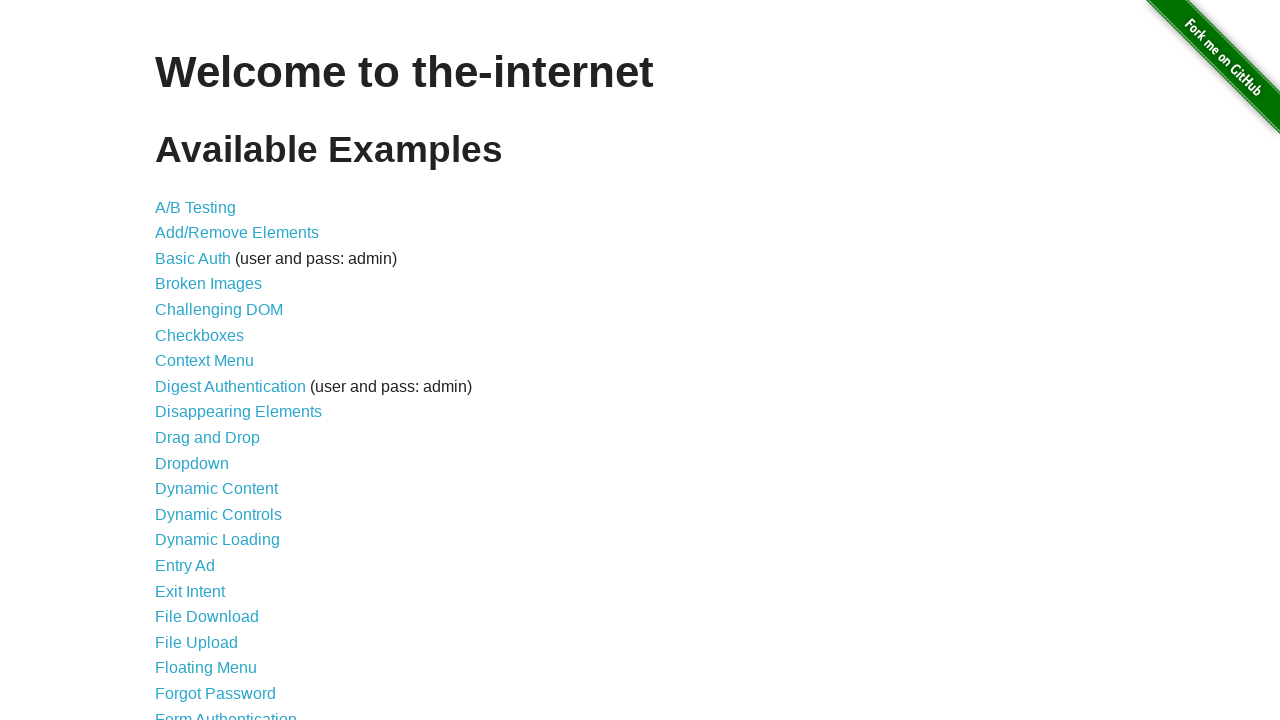

Clicked on JavaScript onload event error link at (259, 360) on text=JavaScript onload event error
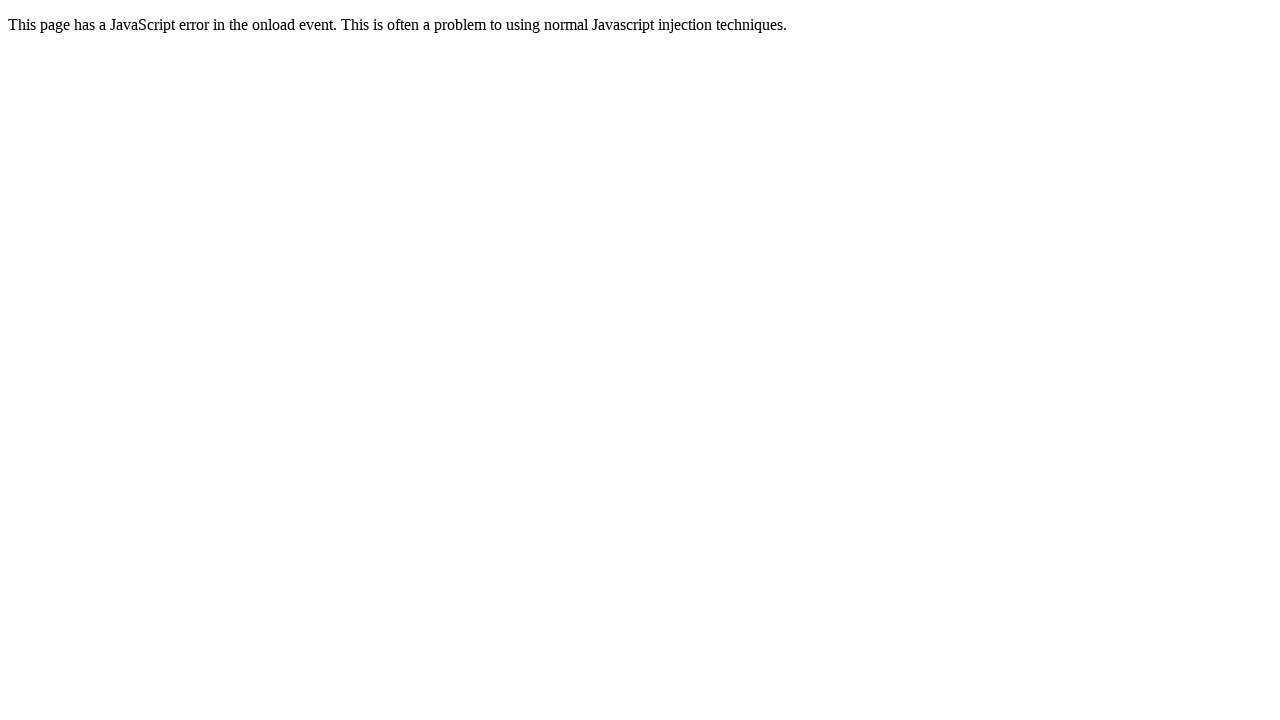

JavaScript onload event error page loaded and network idle
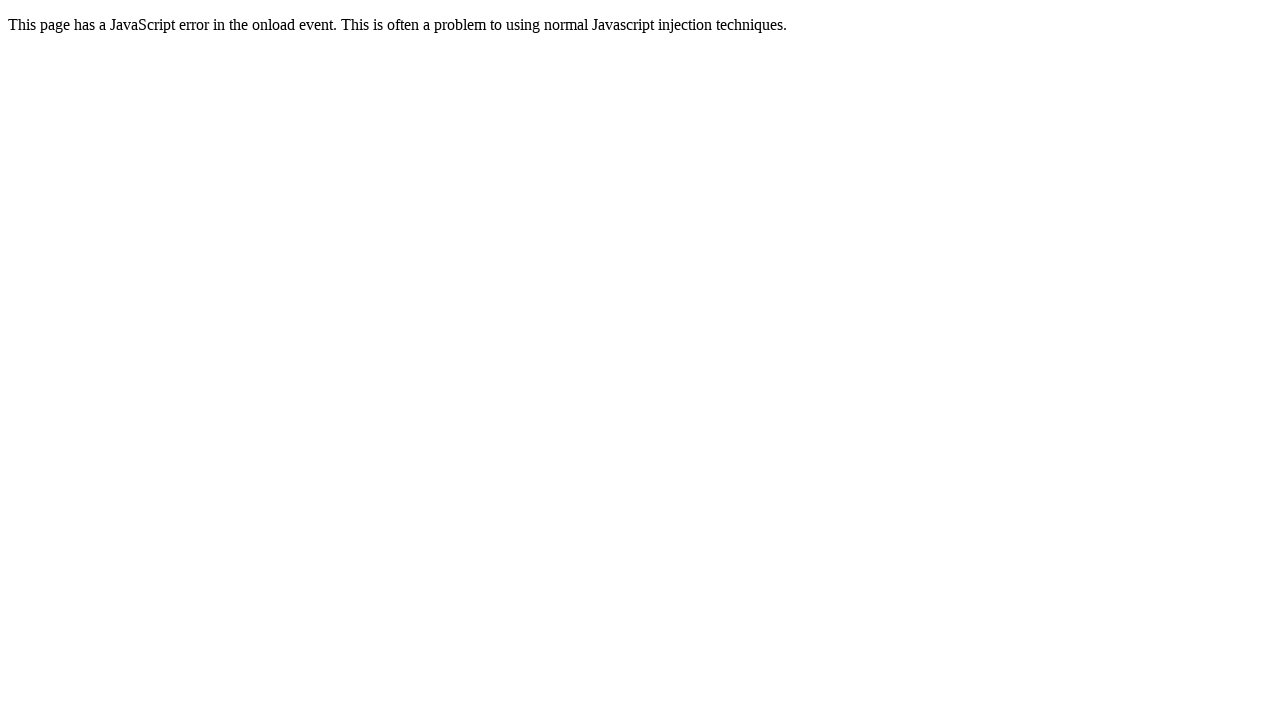

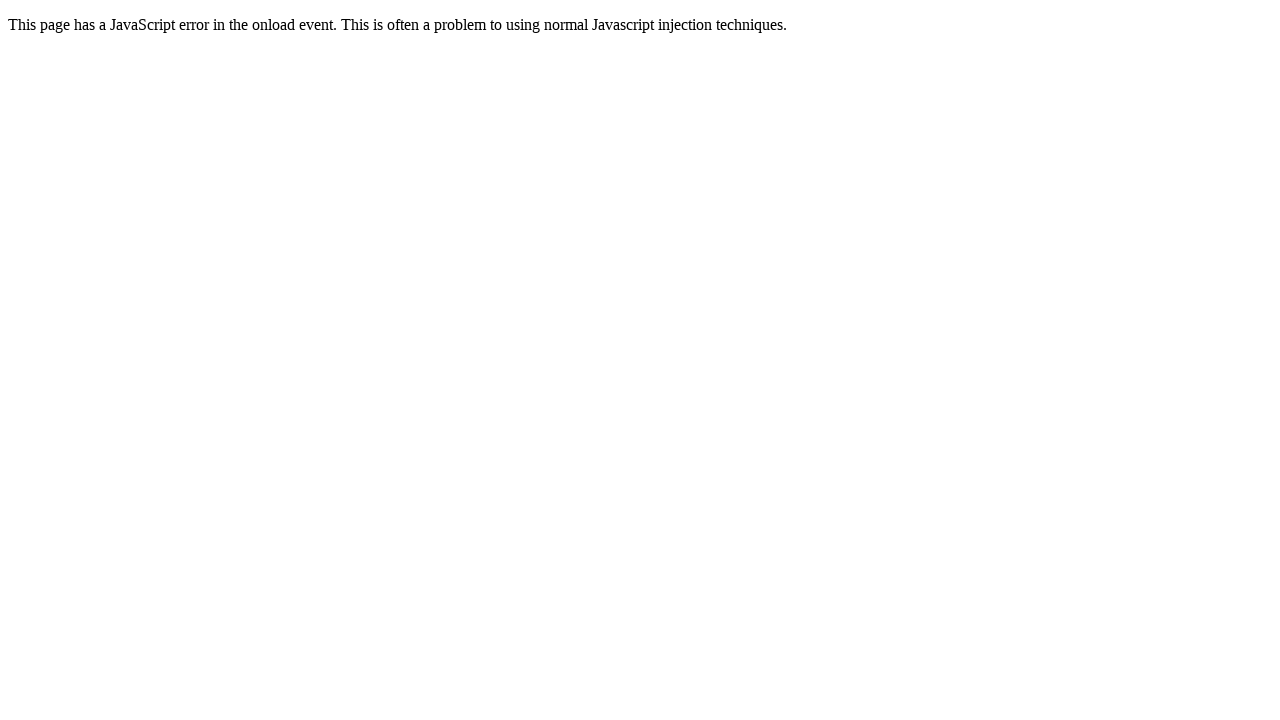